Tests the passenger count dropdown by clicking to open it, incrementing the adult count 4 times, and then closing the dropdown

Starting URL: http://rahulshettyacademy.com/dropdownsPractise/

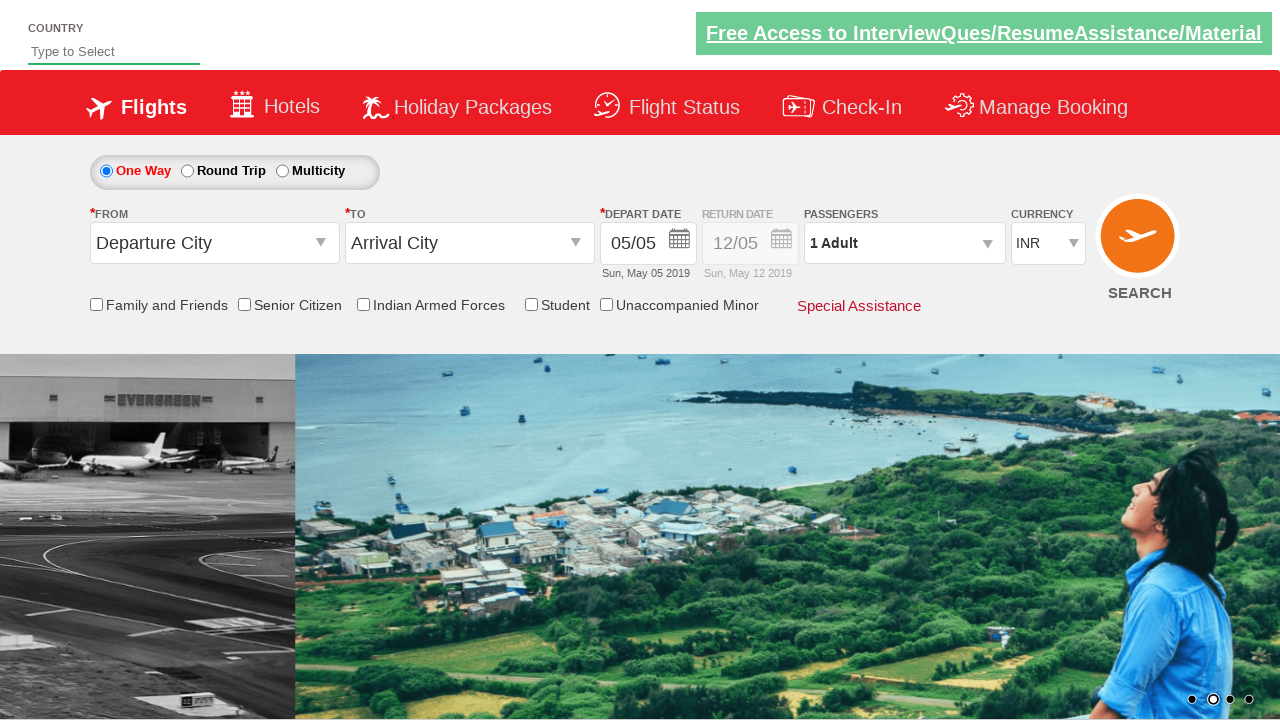

Clicked passenger info dropdown to open it at (904, 243) on #divpaxinfo
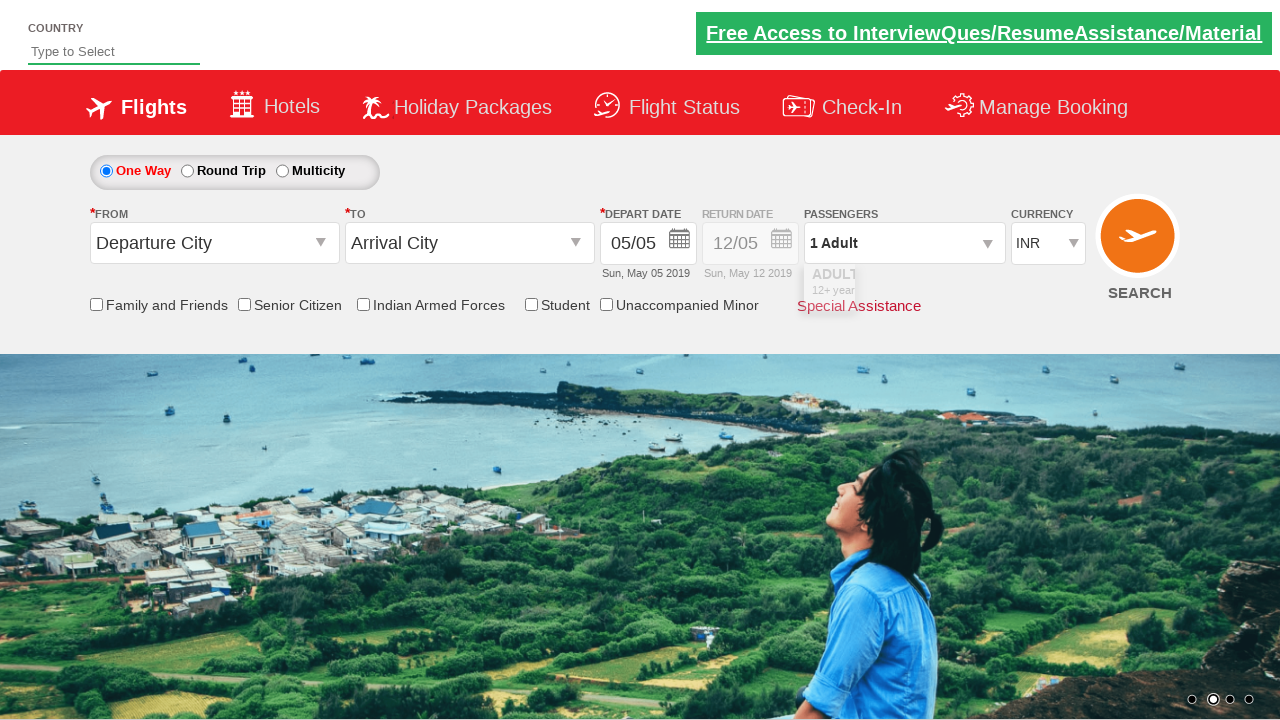

Waited for dropdown to be visible
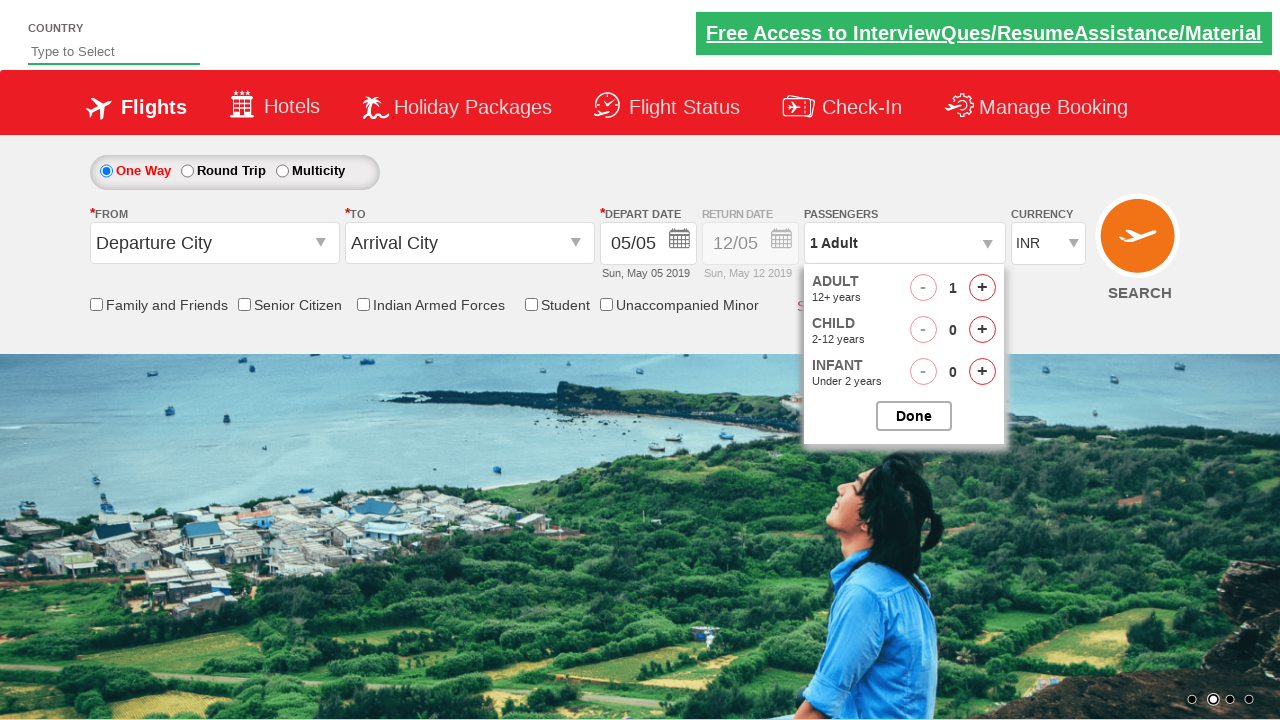

Incremented adult count (iteration 1 of 4) at (982, 288) on #hrefIncAdt
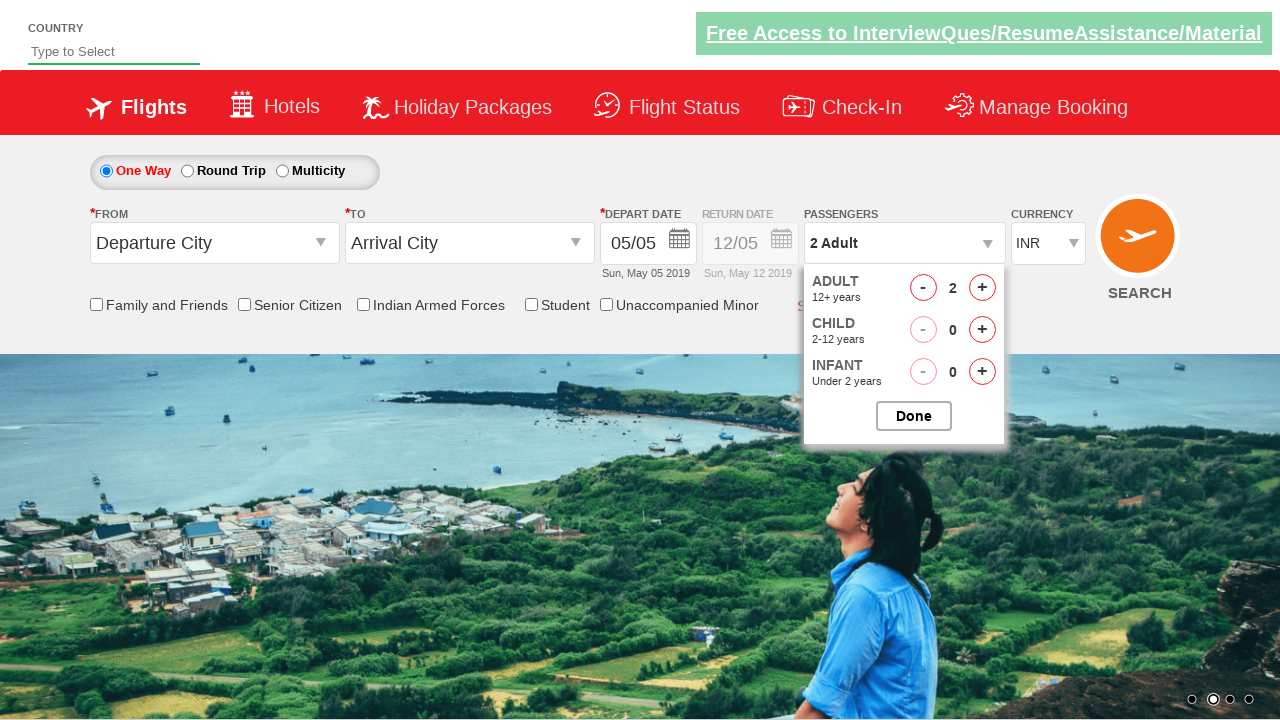

Incremented adult count (iteration 2 of 4) at (982, 288) on #hrefIncAdt
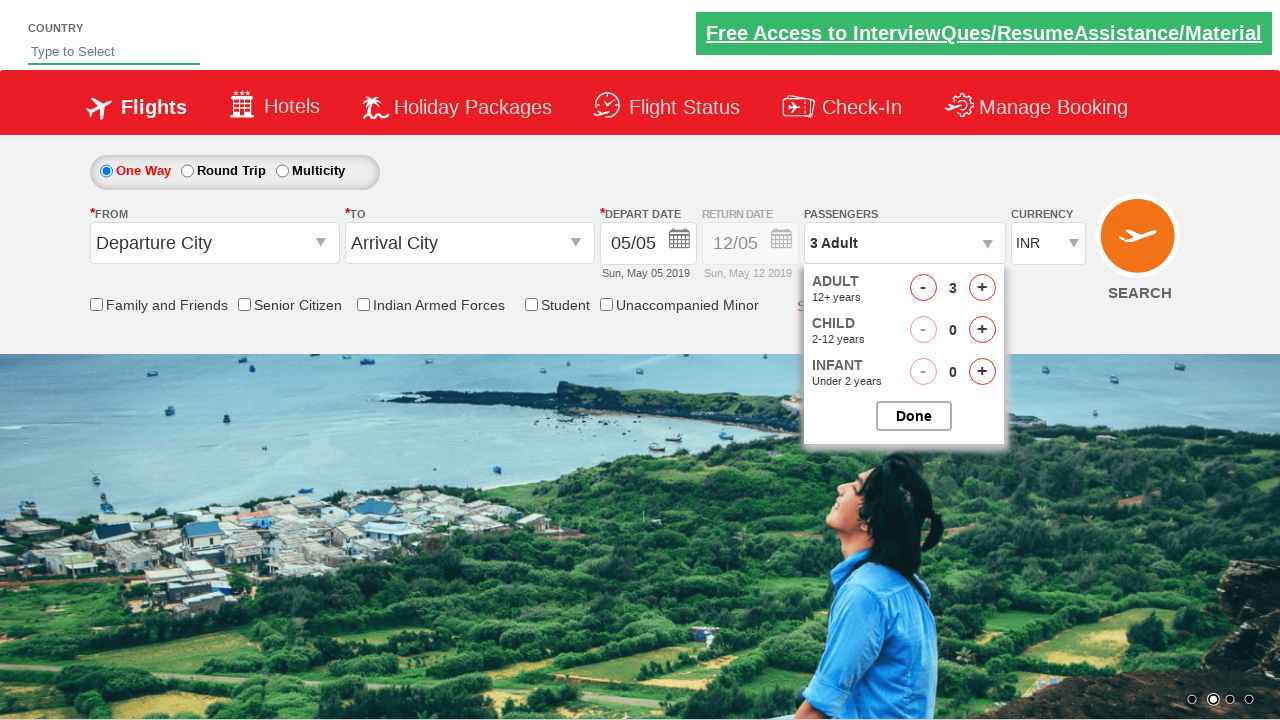

Incremented adult count (iteration 3 of 4) at (982, 288) on #hrefIncAdt
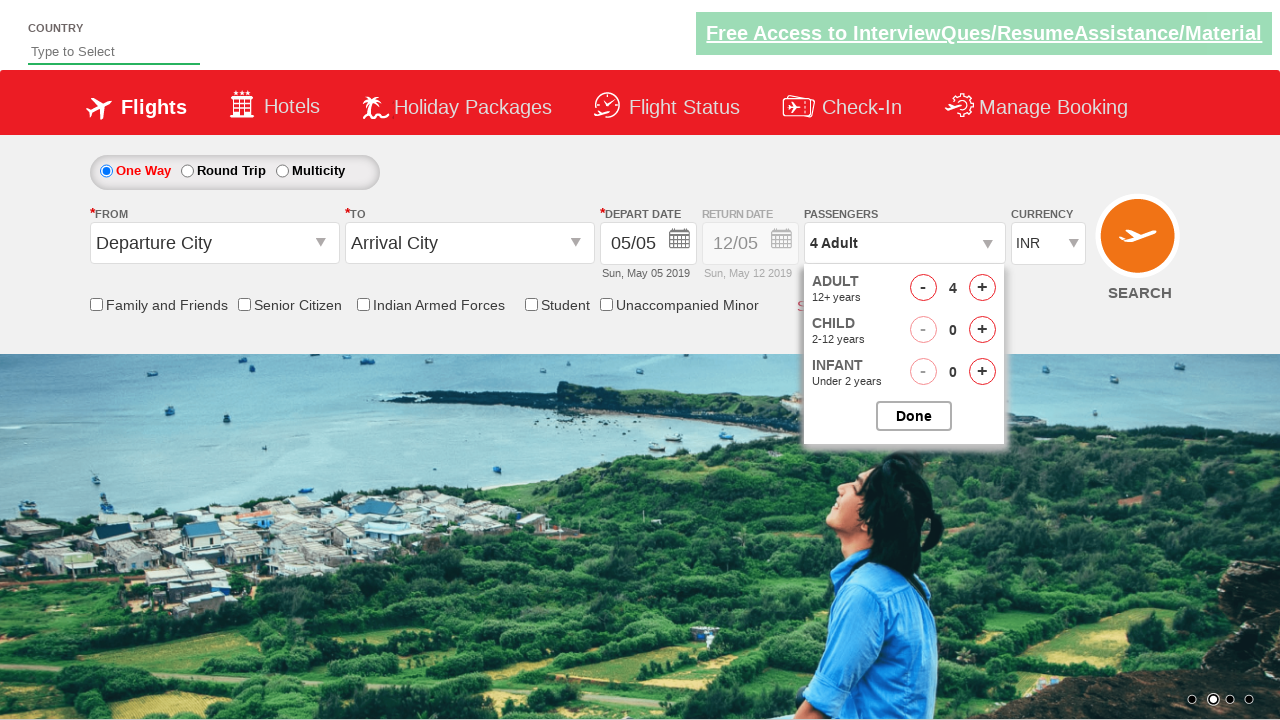

Incremented adult count (iteration 4 of 4) at (982, 288) on #hrefIncAdt
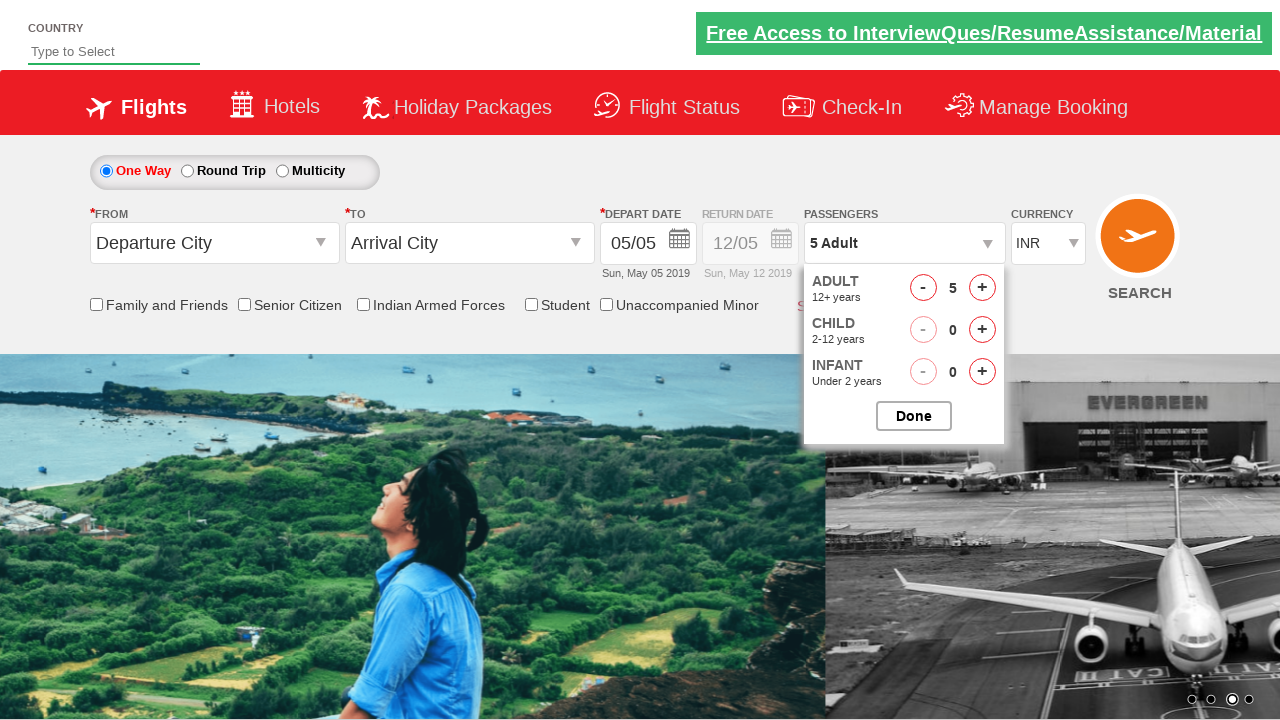

Closed passenger options dropdown at (914, 416) on #btnclosepaxoption
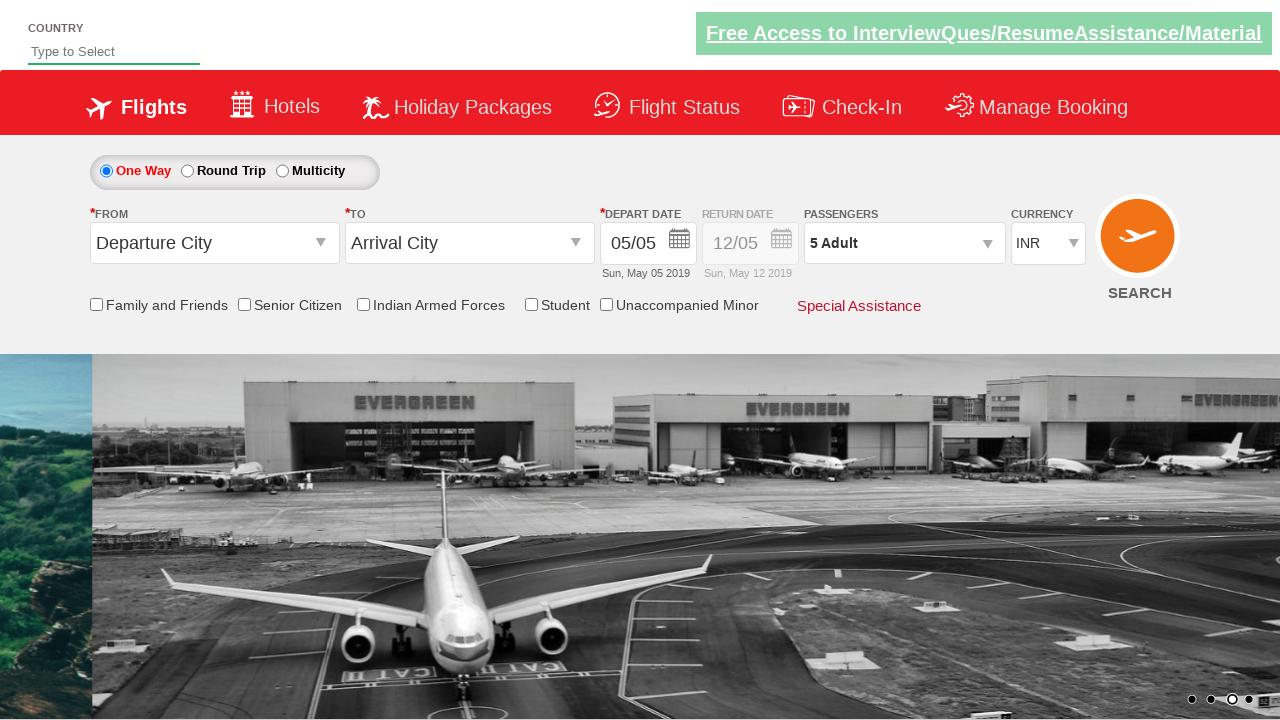

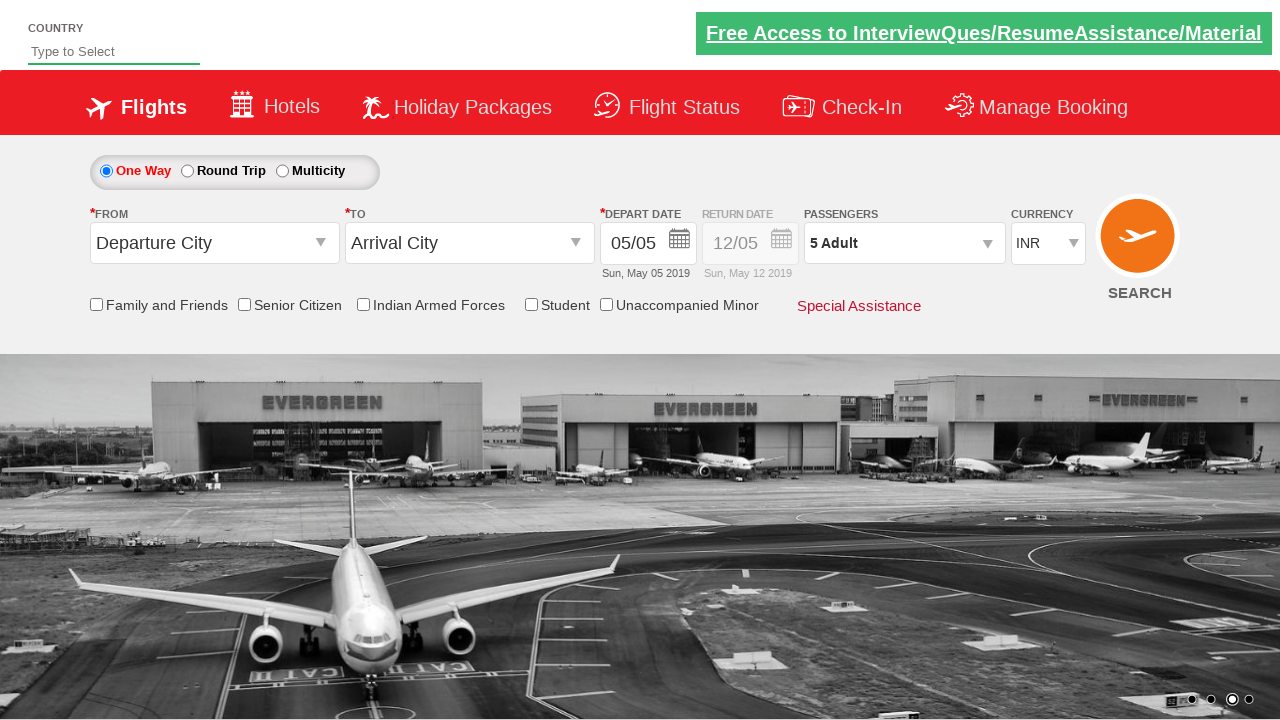